Tests correct square root calculation for a non-perfect square (70) and verifies the alert displays the correct decimal result

Starting URL: https://kristinek.github.io/site/tasks/enter_a_number

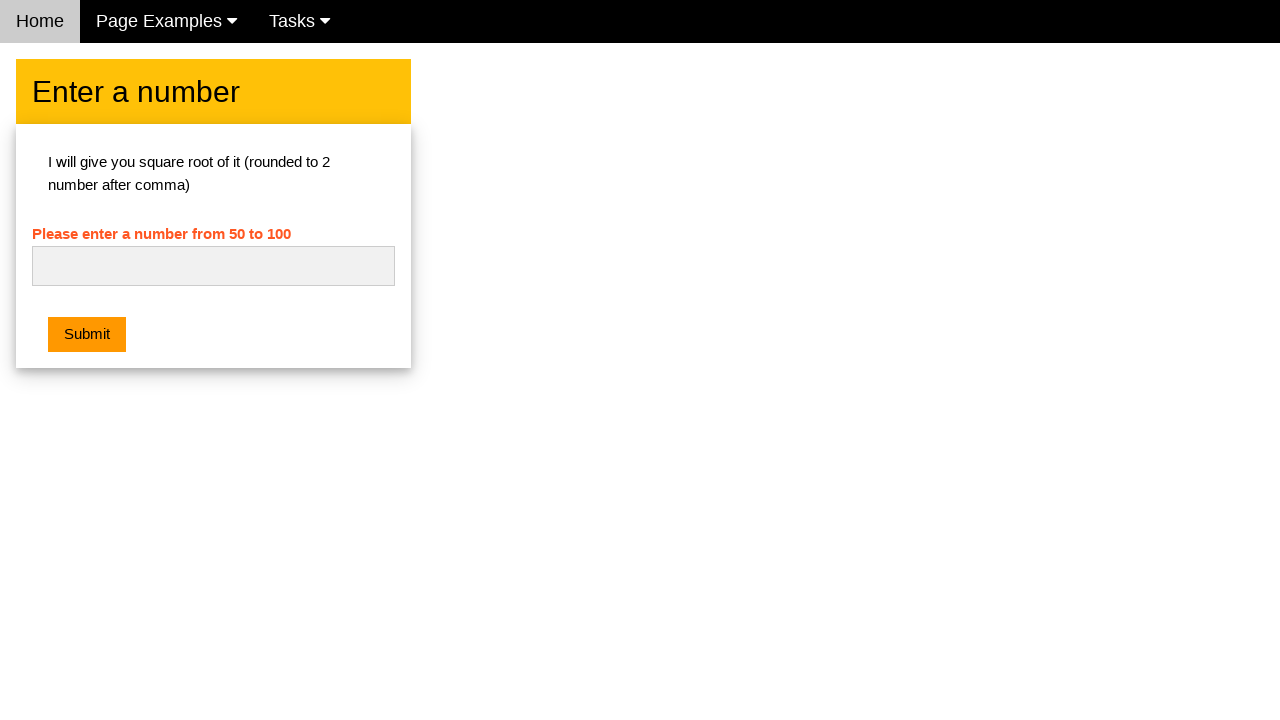

Navigated to square root calculator page
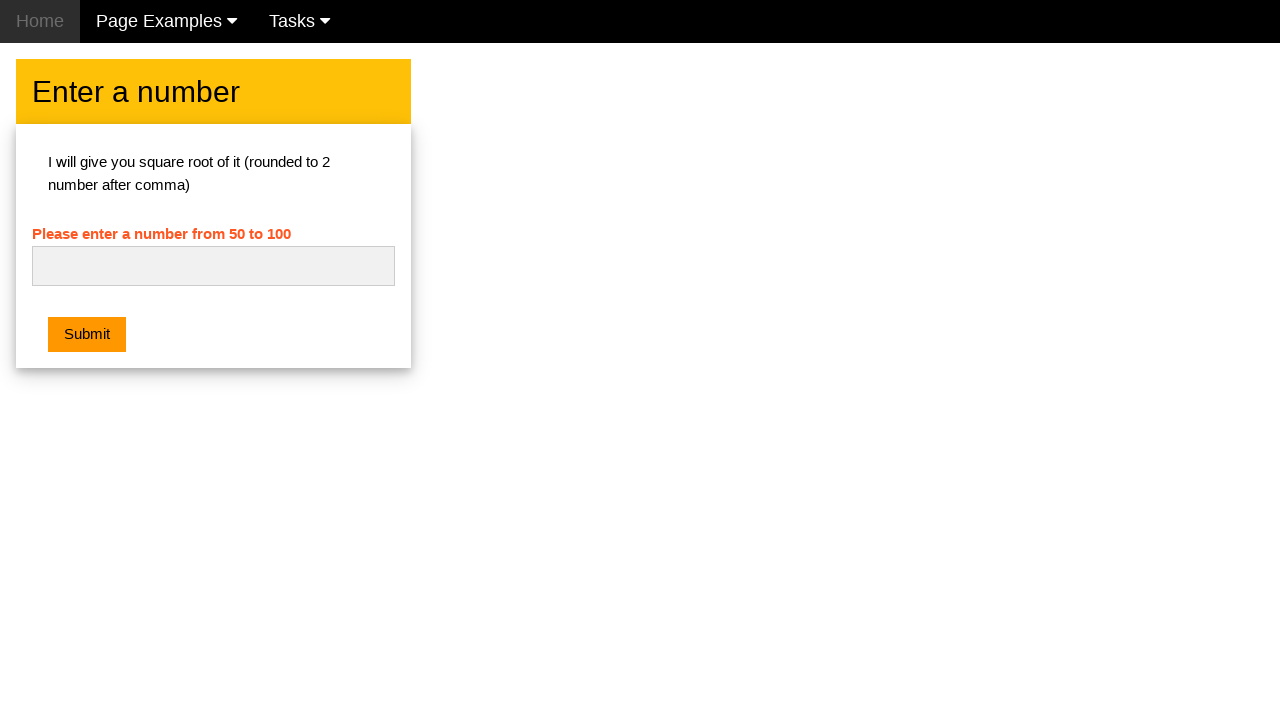

Filled number input field with 70 on #numb
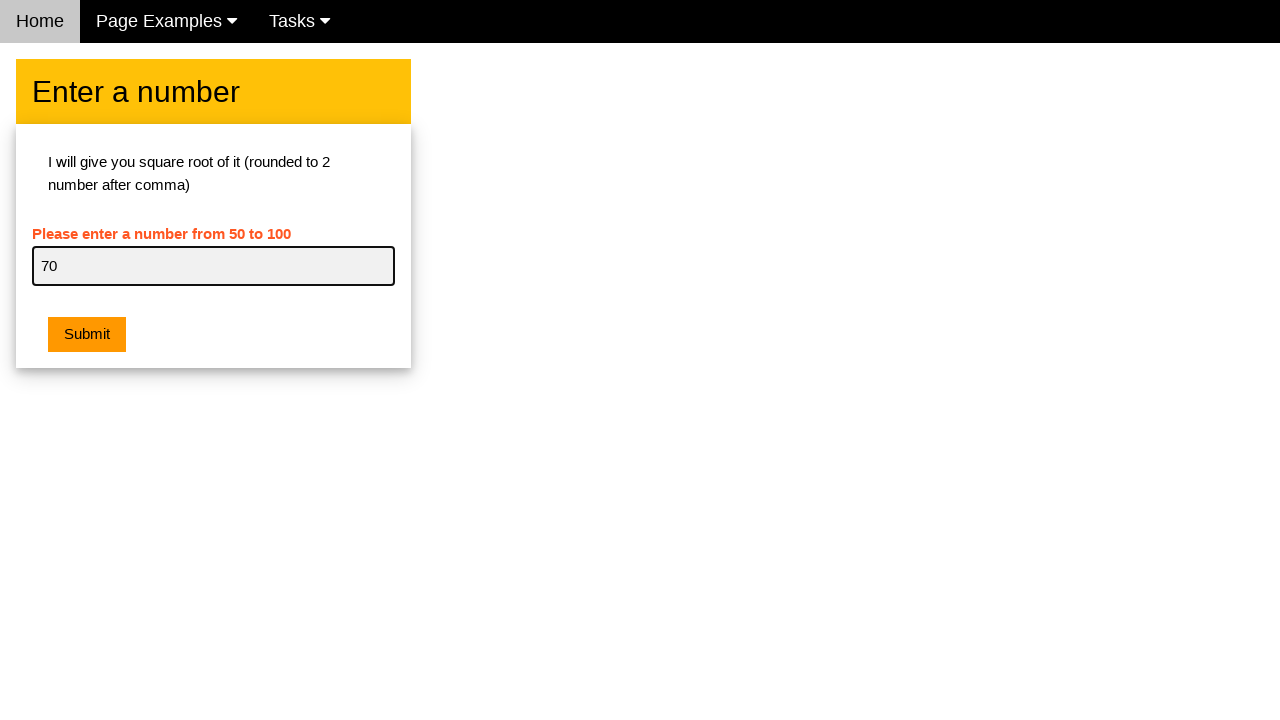

Clicked Submit button at (87, 335) on xpath=//button[text()='Submit']
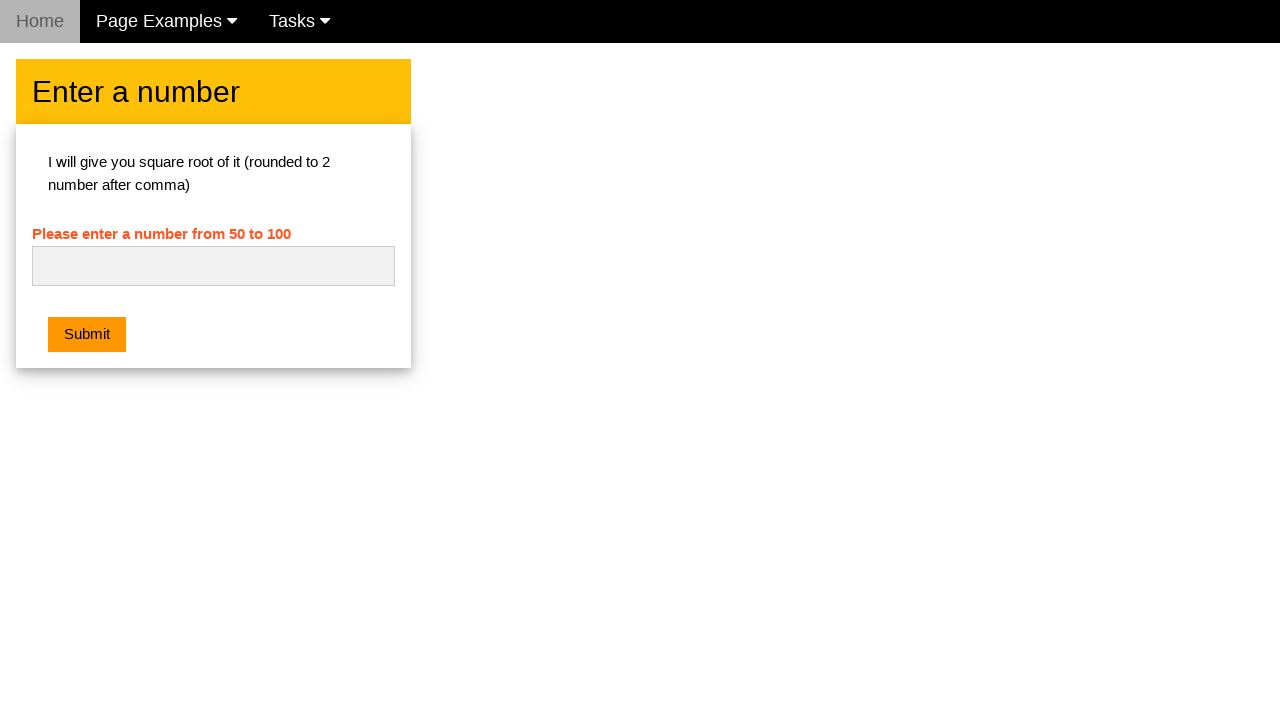

Set up dialog handler to accept alert
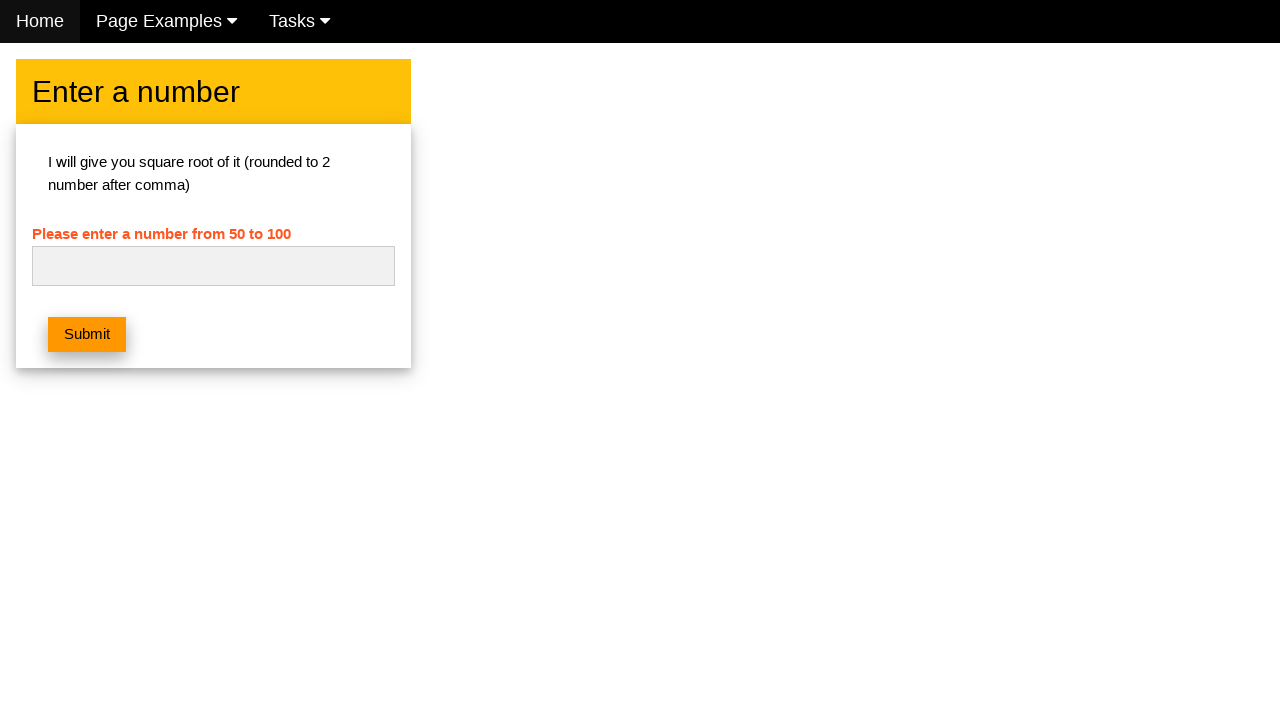

Verified input field was cleared after calculation, confirming correct square root result for 70
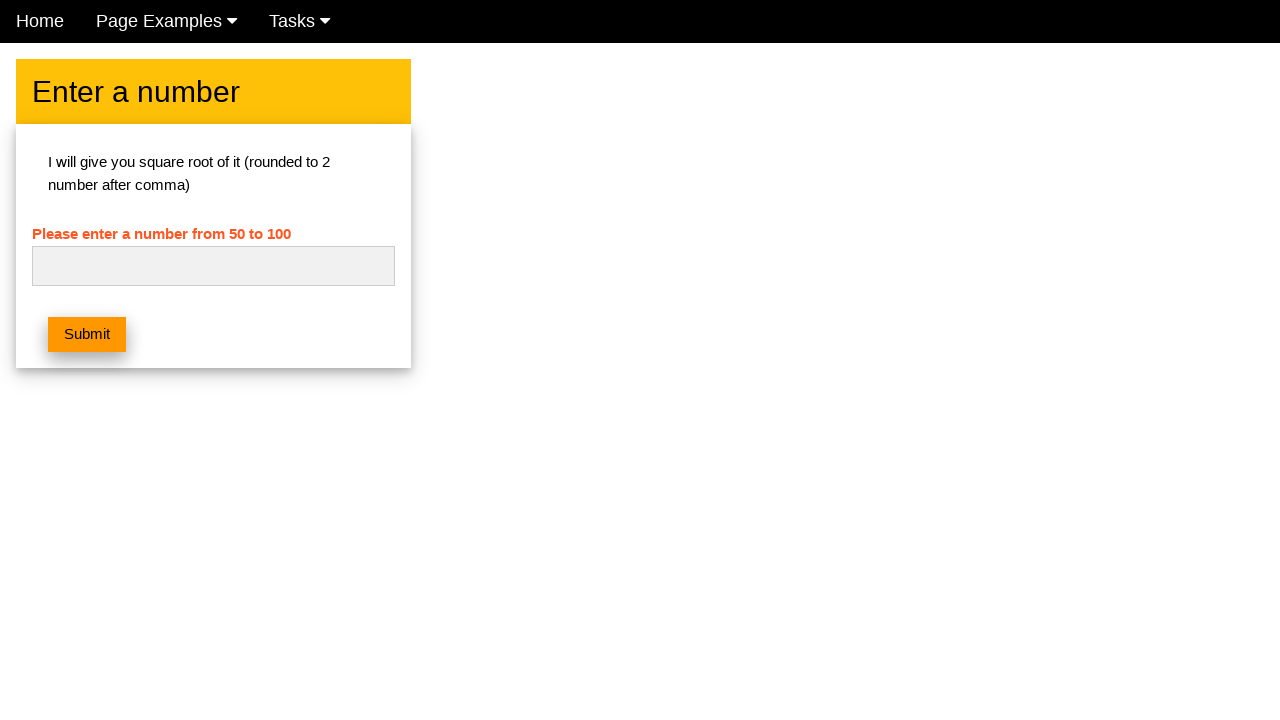

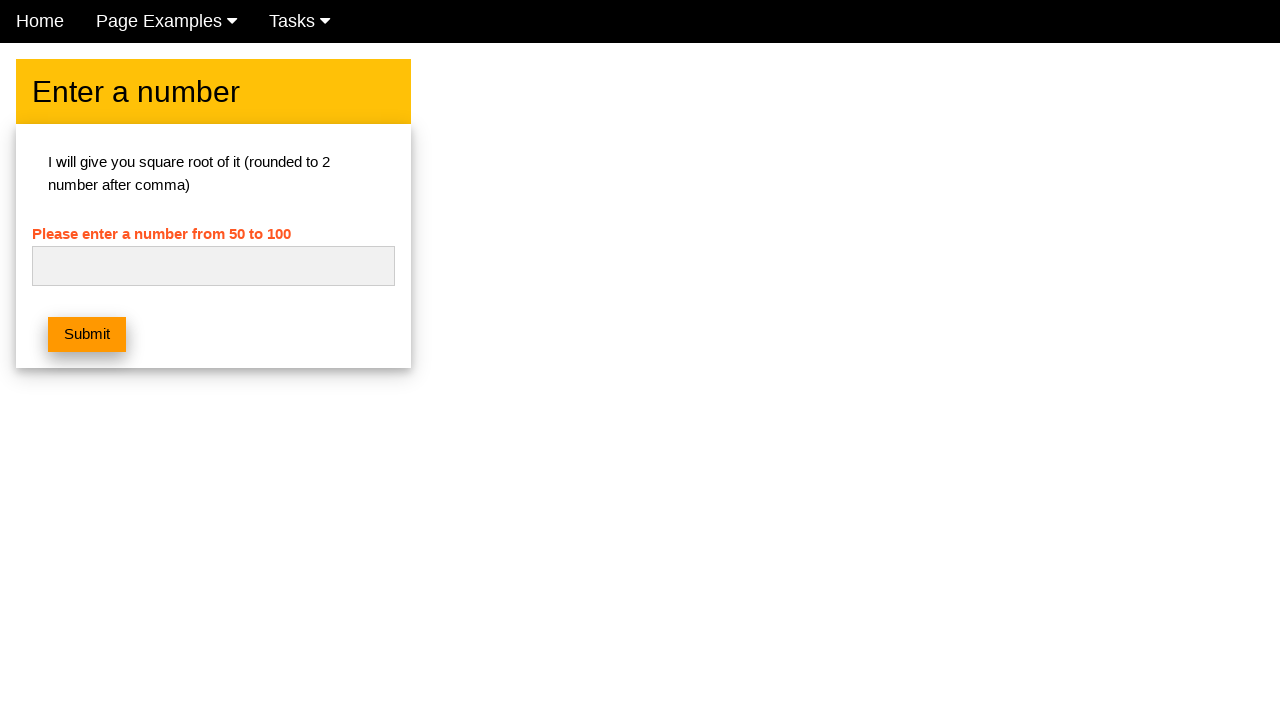